Tests form interaction by extracting the h1 element's text and pasting it into the username input field using keyboard operations, then scrolls the page down and back up.

Starting URL: https://testpages.eviltester.com/styled/basic-html-form-test.html

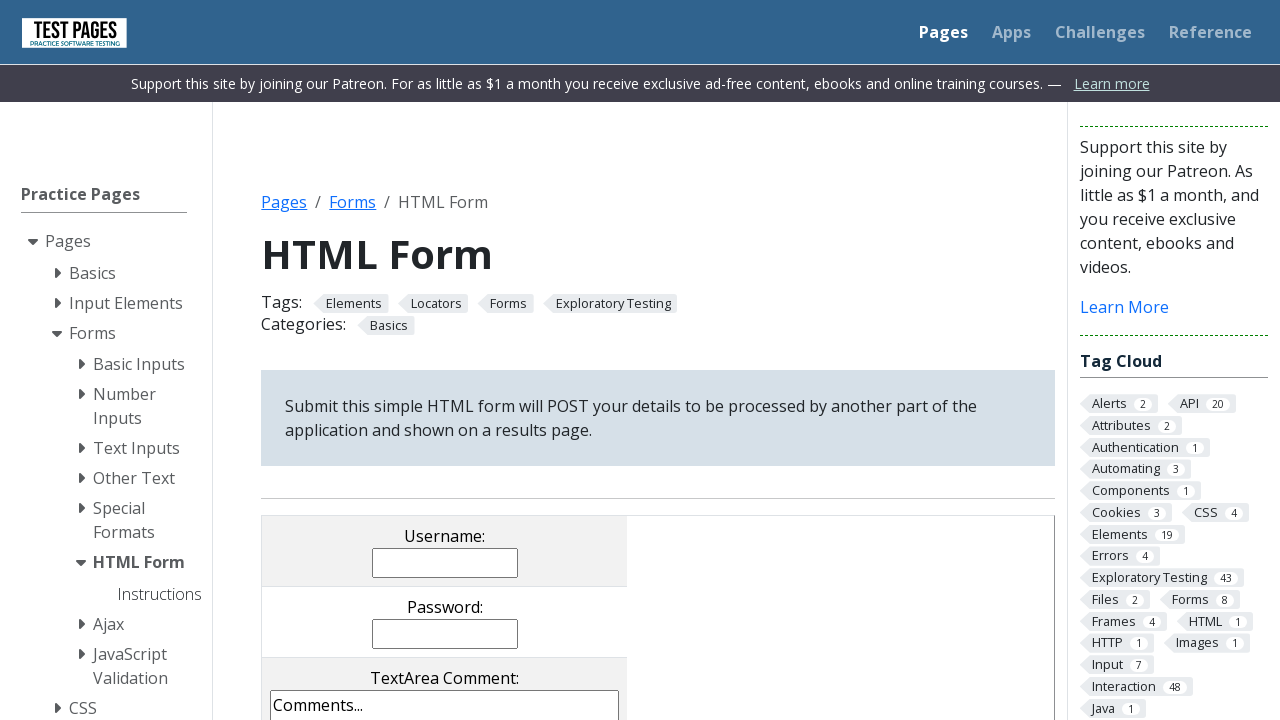

Extracted h1 element's text content
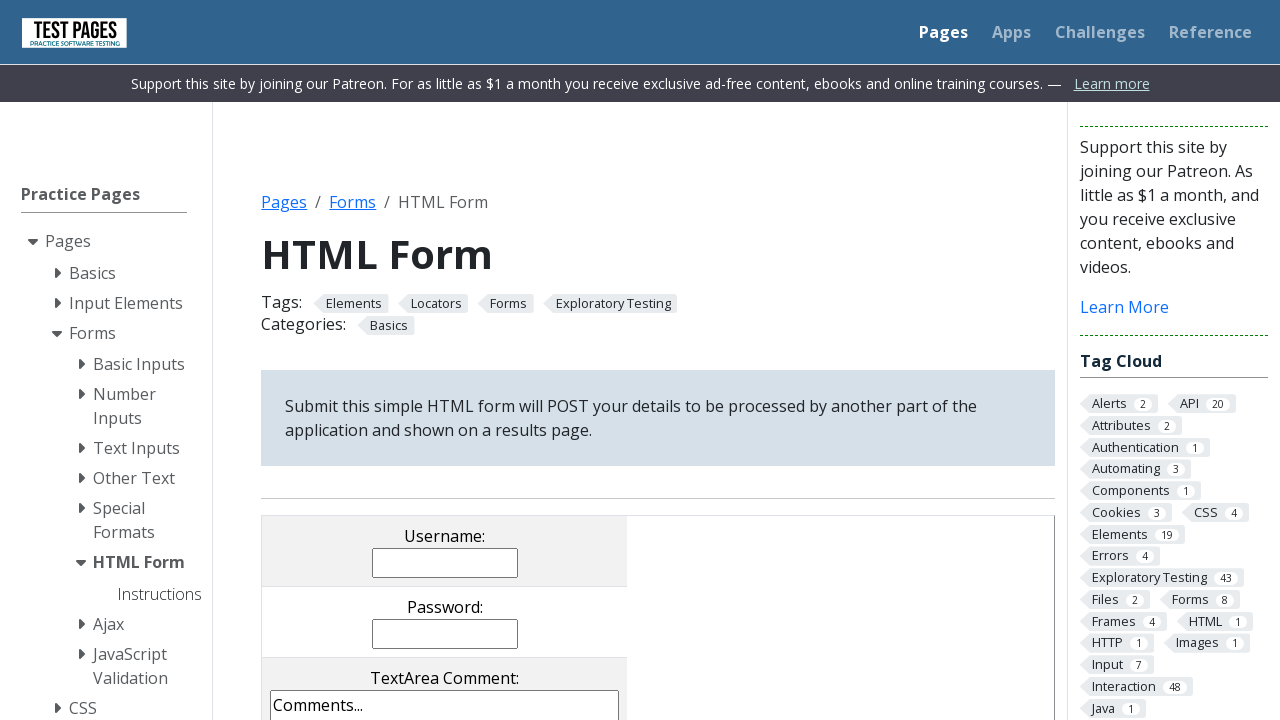

Focused on username input field on input[name='username']
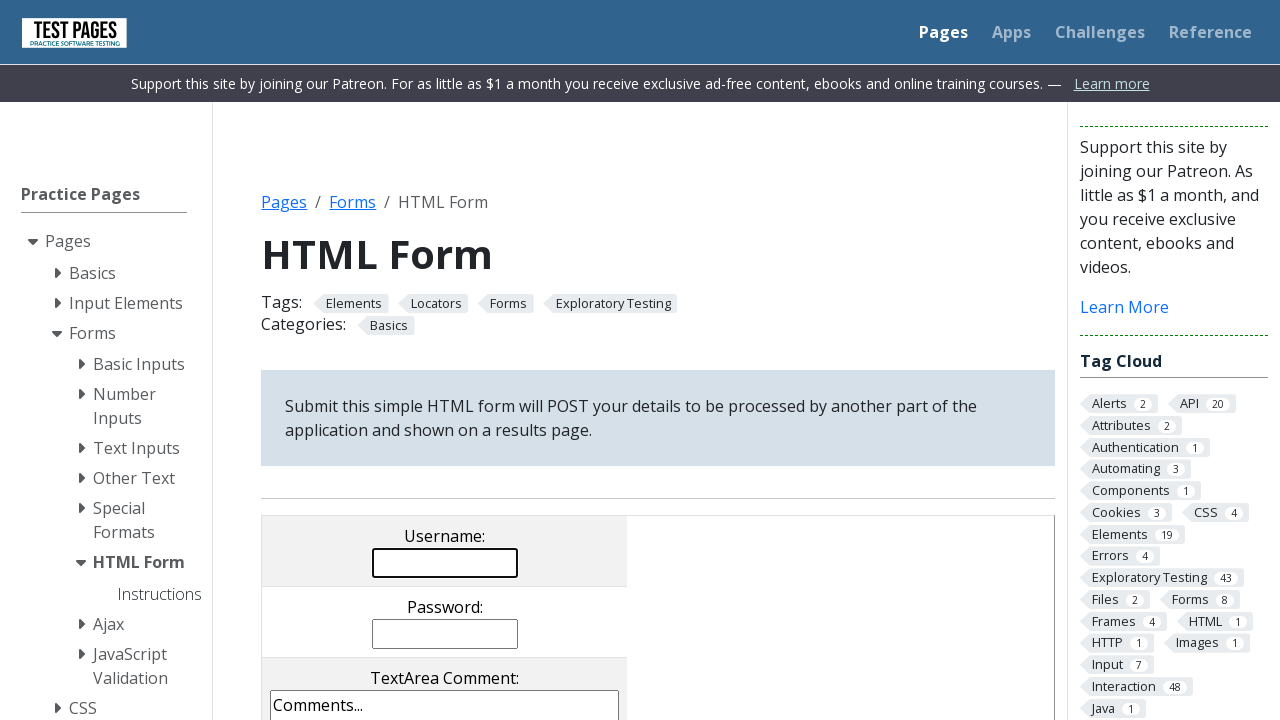

Filled username input with h1 text: 'HTML Form' on input[name='username']
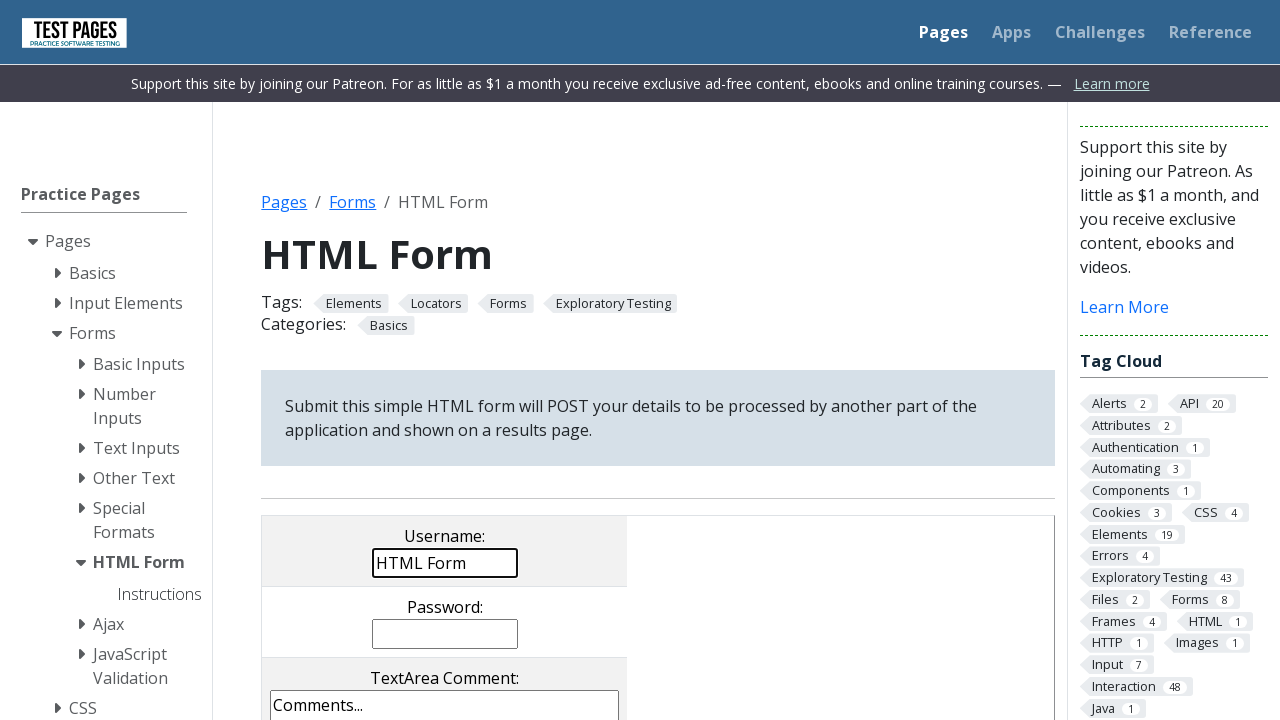

Pressed Enter key
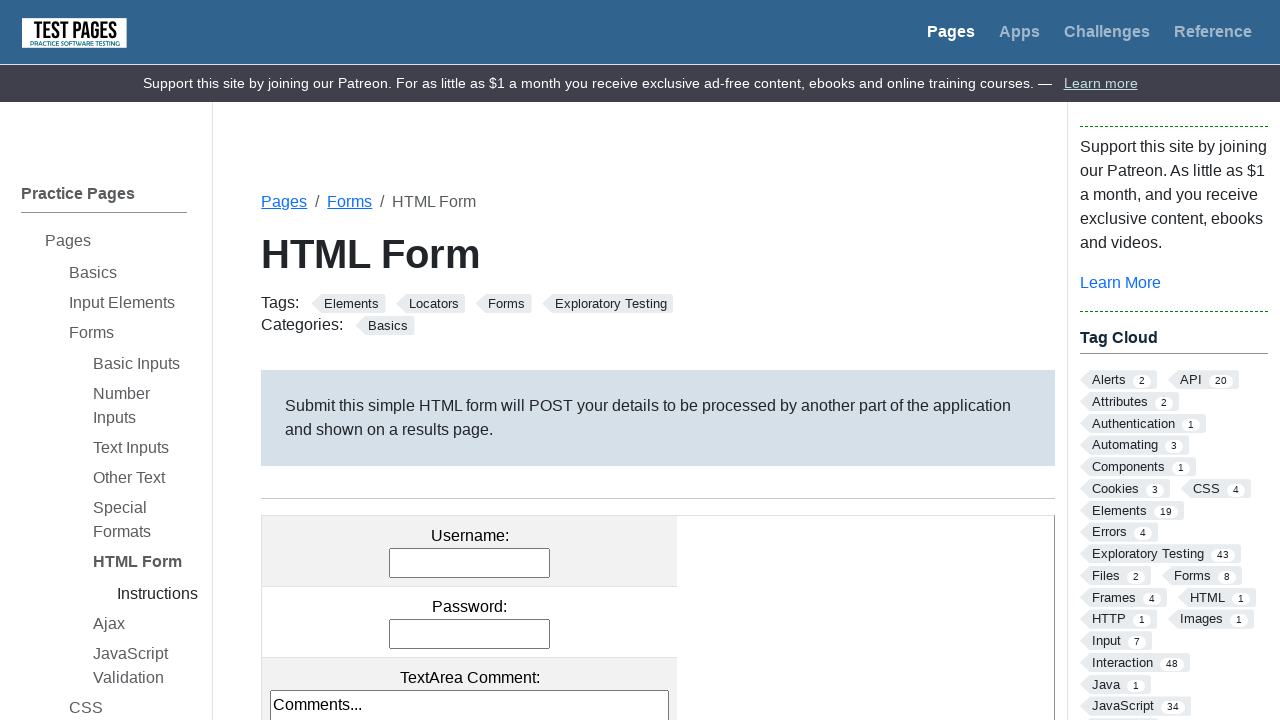

Scrolled page down
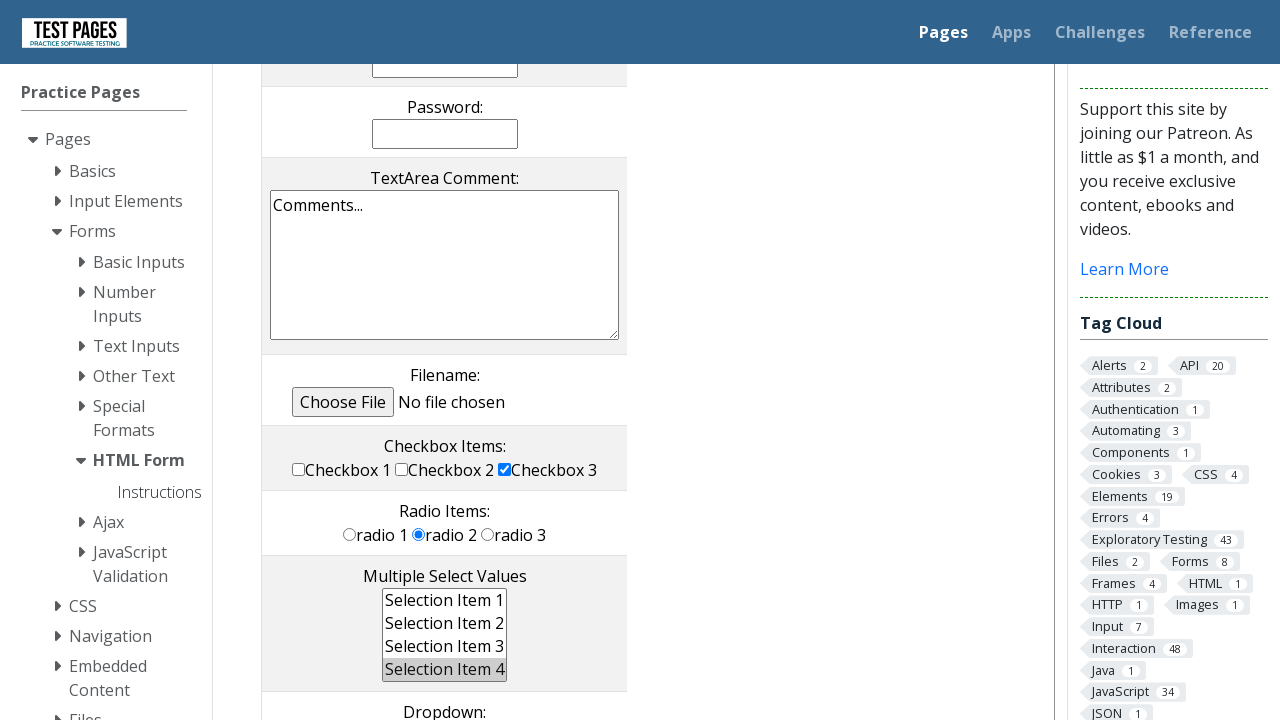

Scrolled page back up
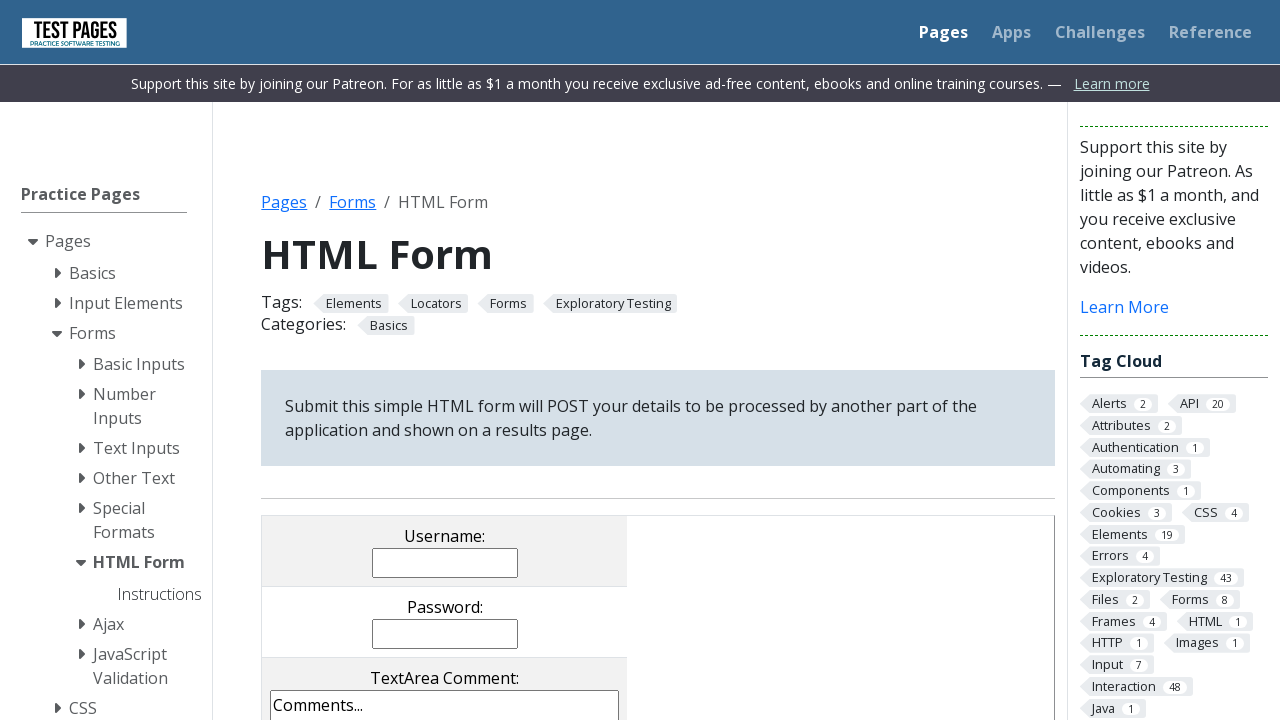

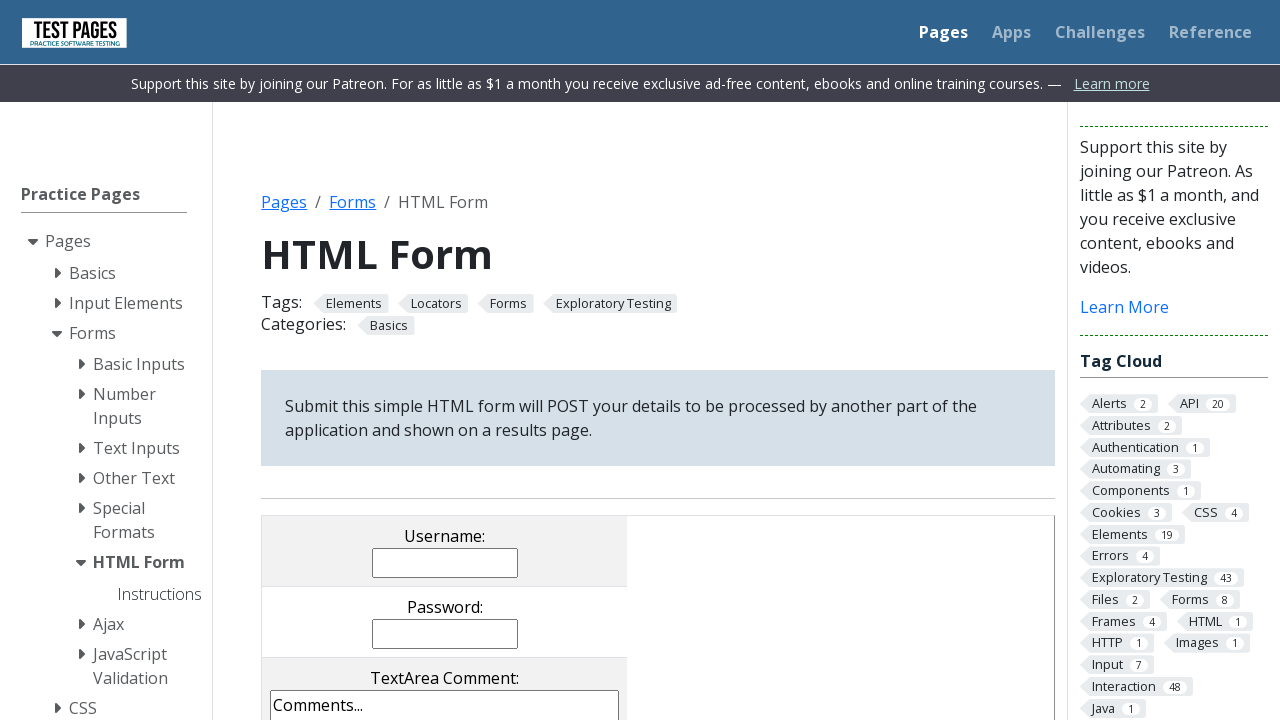